Tests mouse hover functionality by hovering over menu items to reveal submenus

Starting URL: https://demoqa.com/menu/

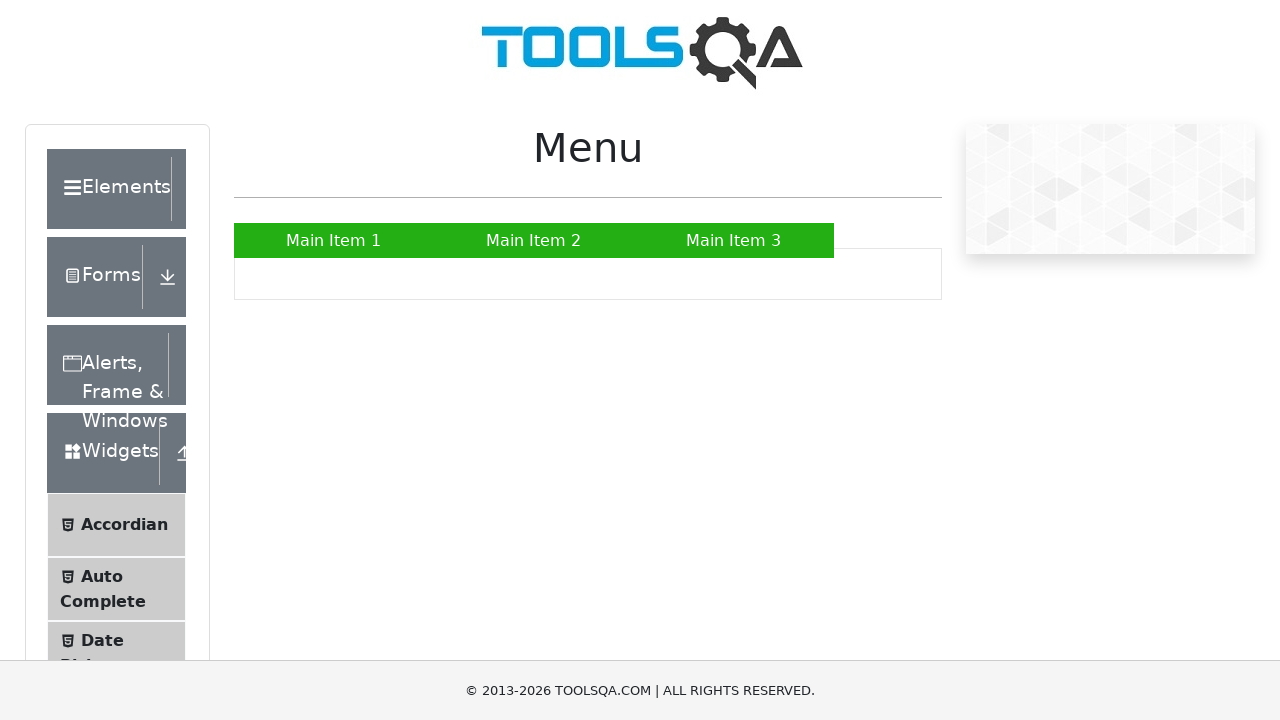

Hovered over Main Item 2 to reveal submenu at (534, 240) on text=Main Item 2
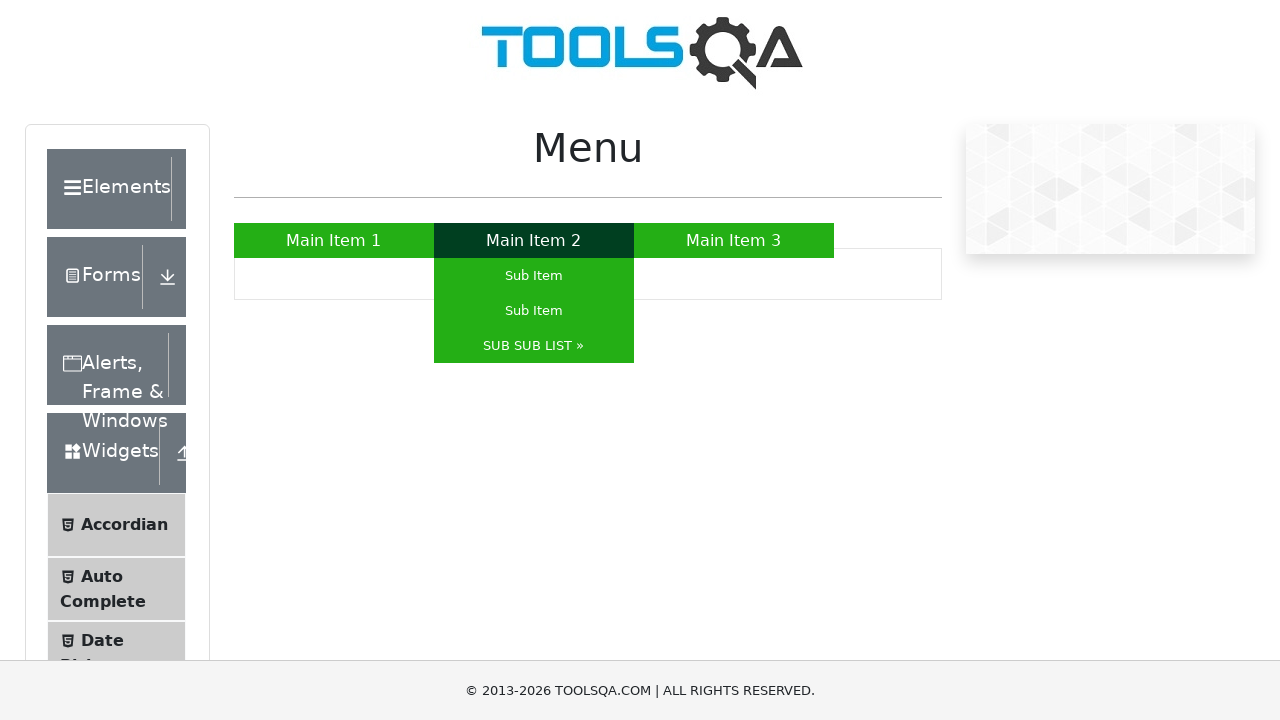

Hovered over SUB SUB LIST submenu item to reveal nested submenu at (534, 346) on text=SUB SUB LIST »
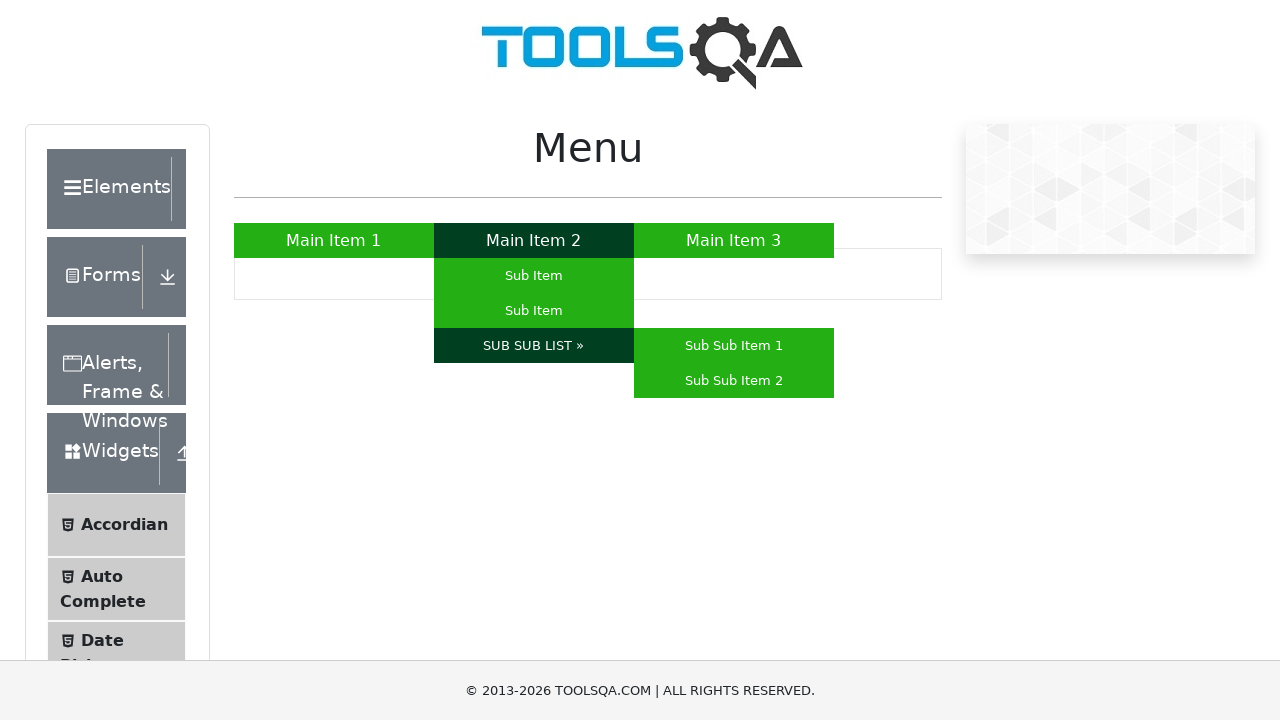

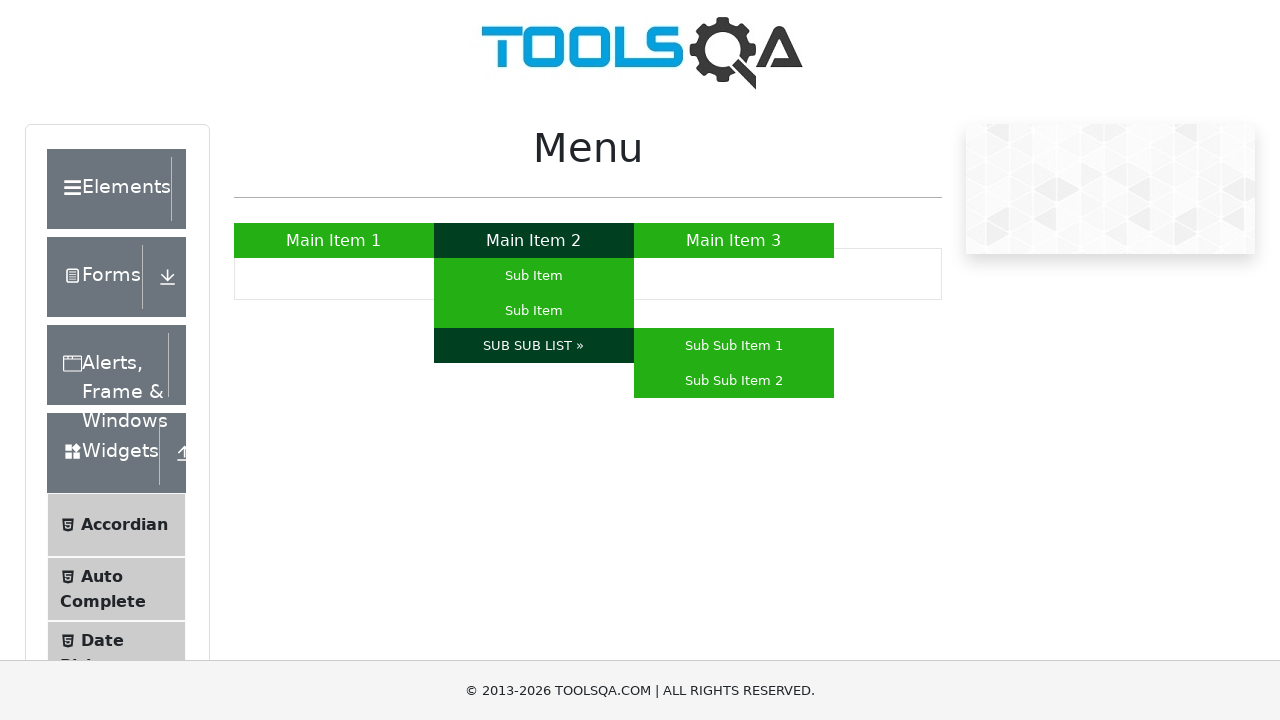